Scrolls to bottom and clicks on View Full News to open in new window

Starting URL: https://bauxiteresidue.ufma.br/pages/news_detailed.php?id=1

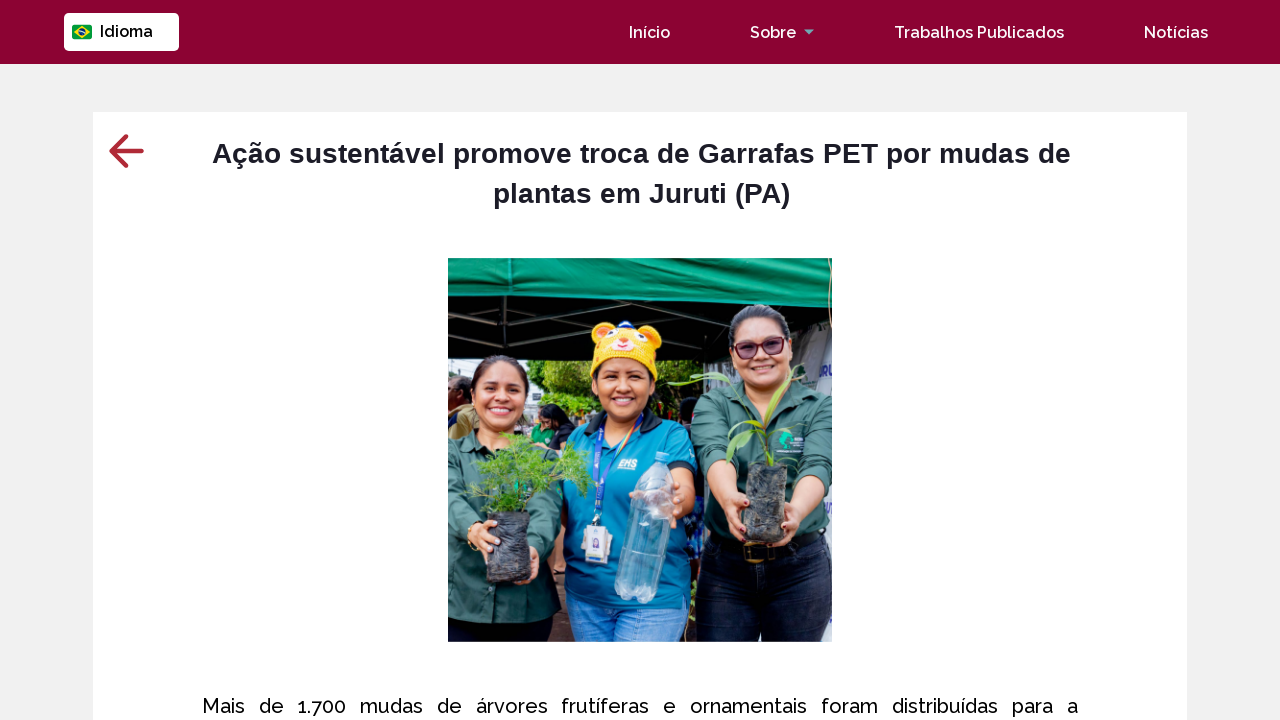

Scrolled to bottom of news page
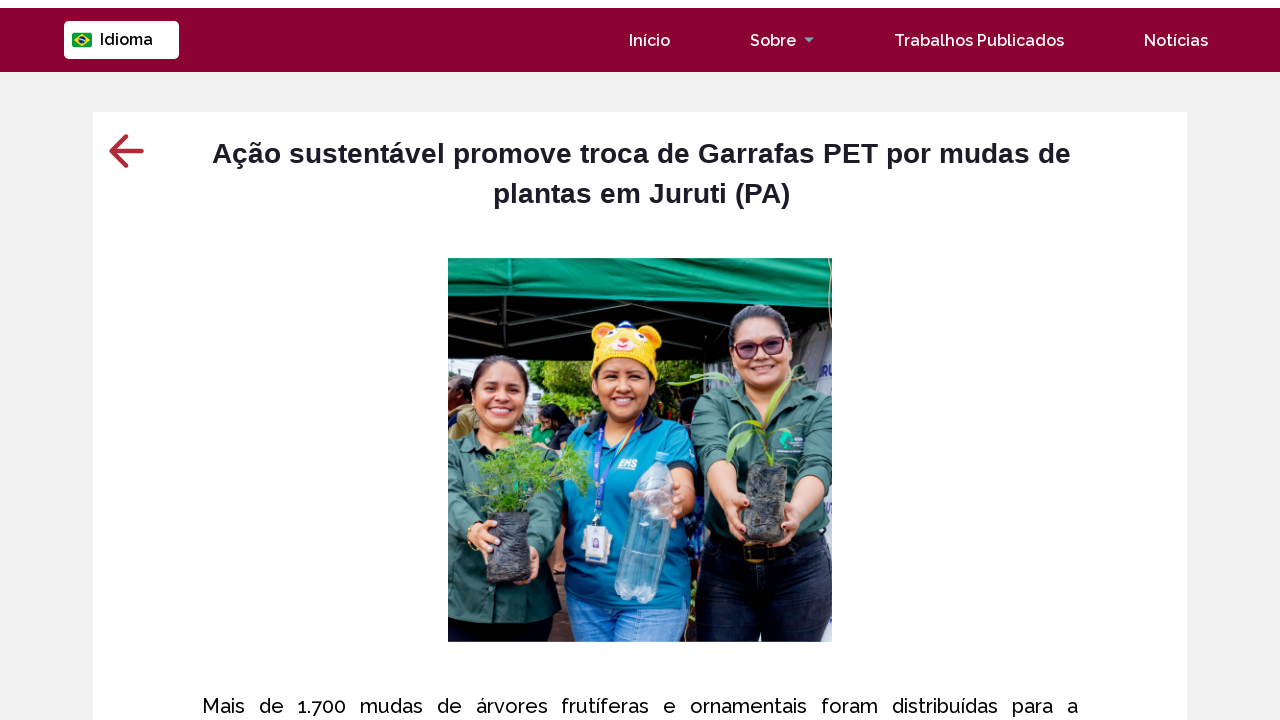

Clicked 'Ver notícia completa' button at (448, 440) on text=Ver notícia completa.
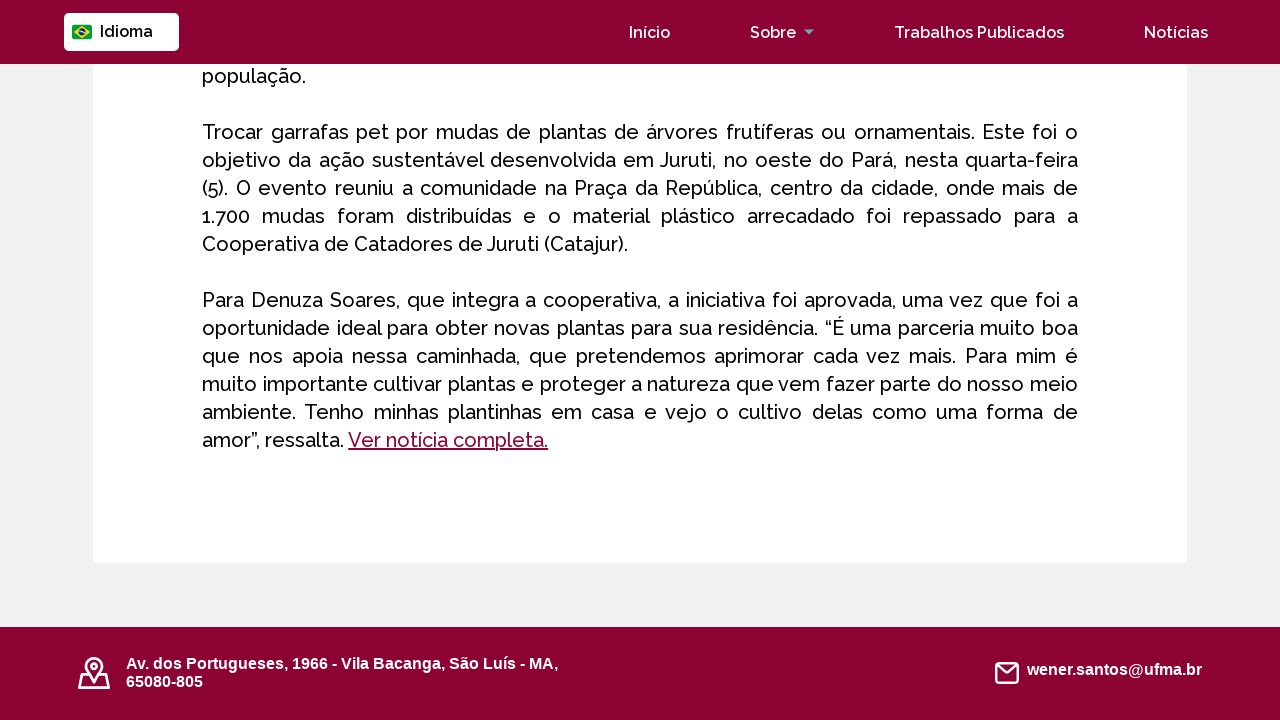

New window opened with full news article
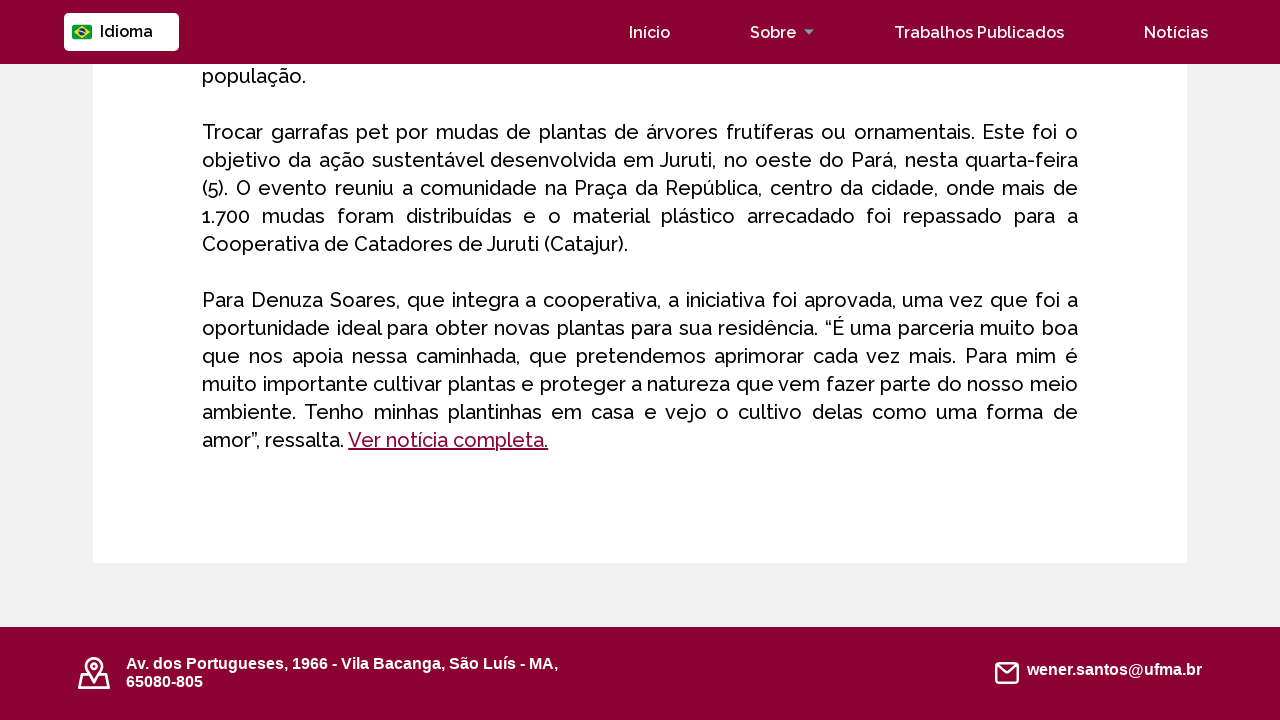

Closed the popup window
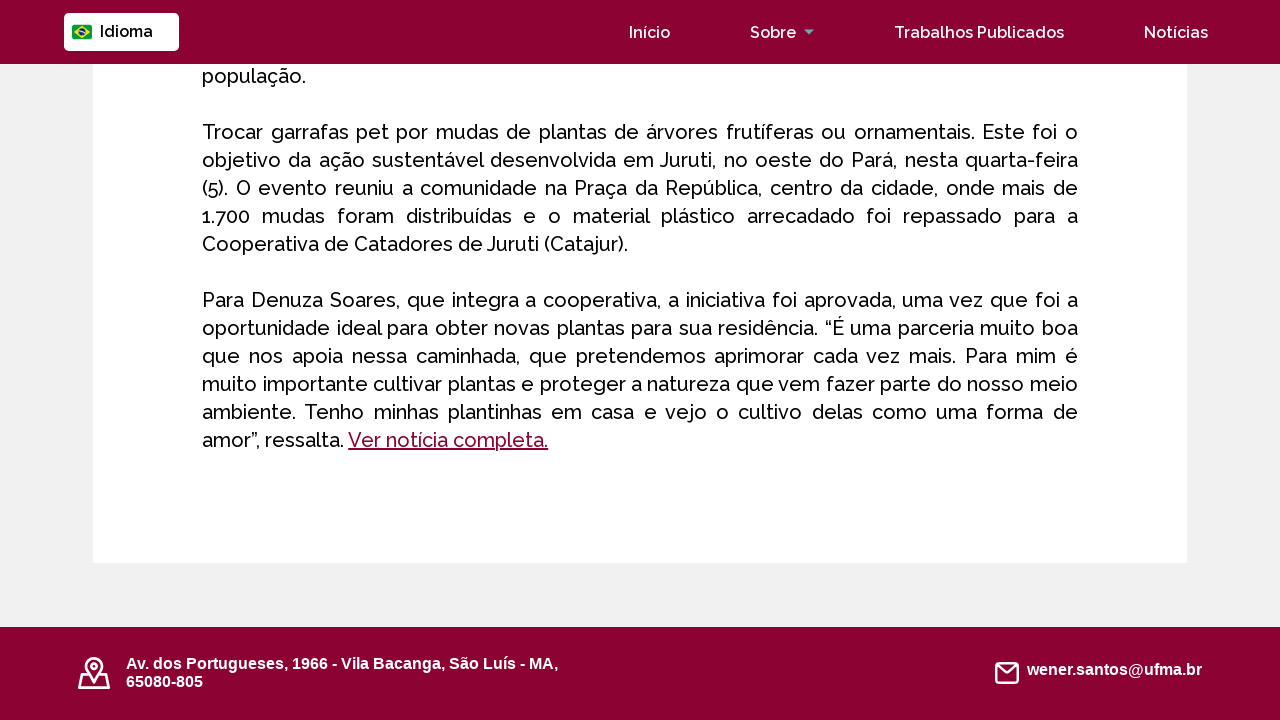

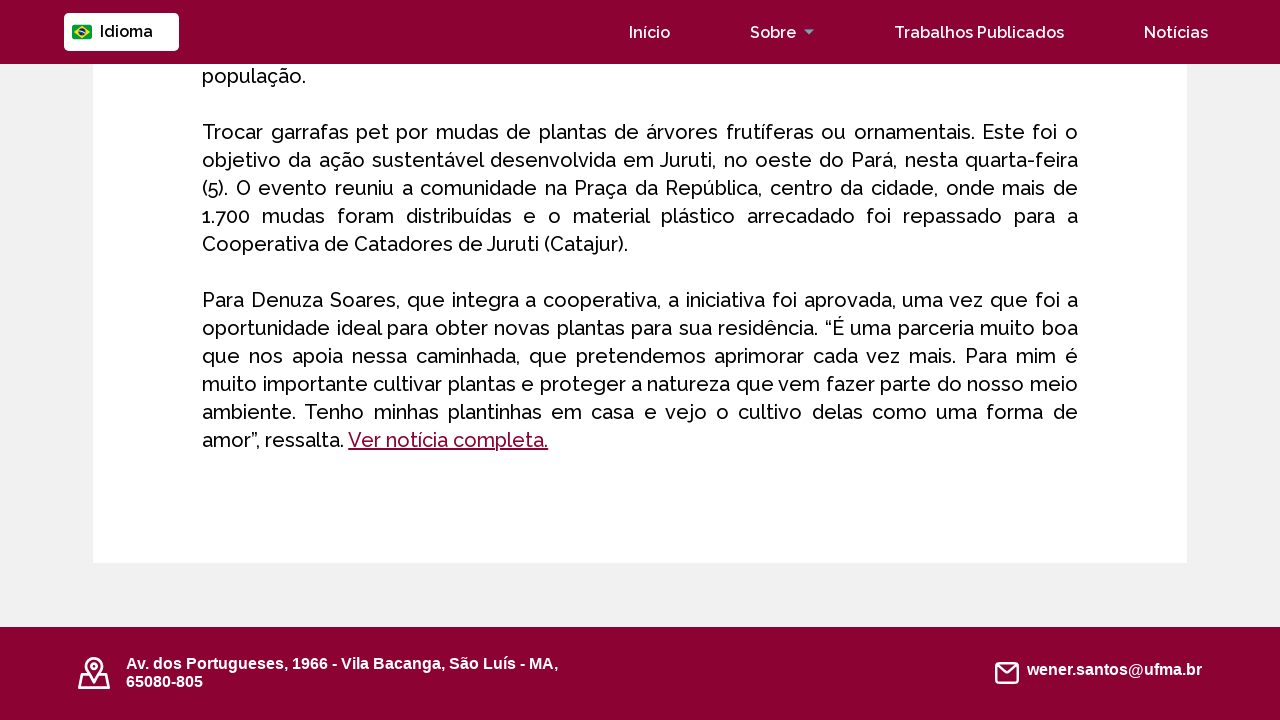